Tests finding and clicking a link by its calculated text value, then fills out a form with personal information (first name, last name, city, country) and submits it.

Starting URL: http://suninjuly.github.io/find_link_text

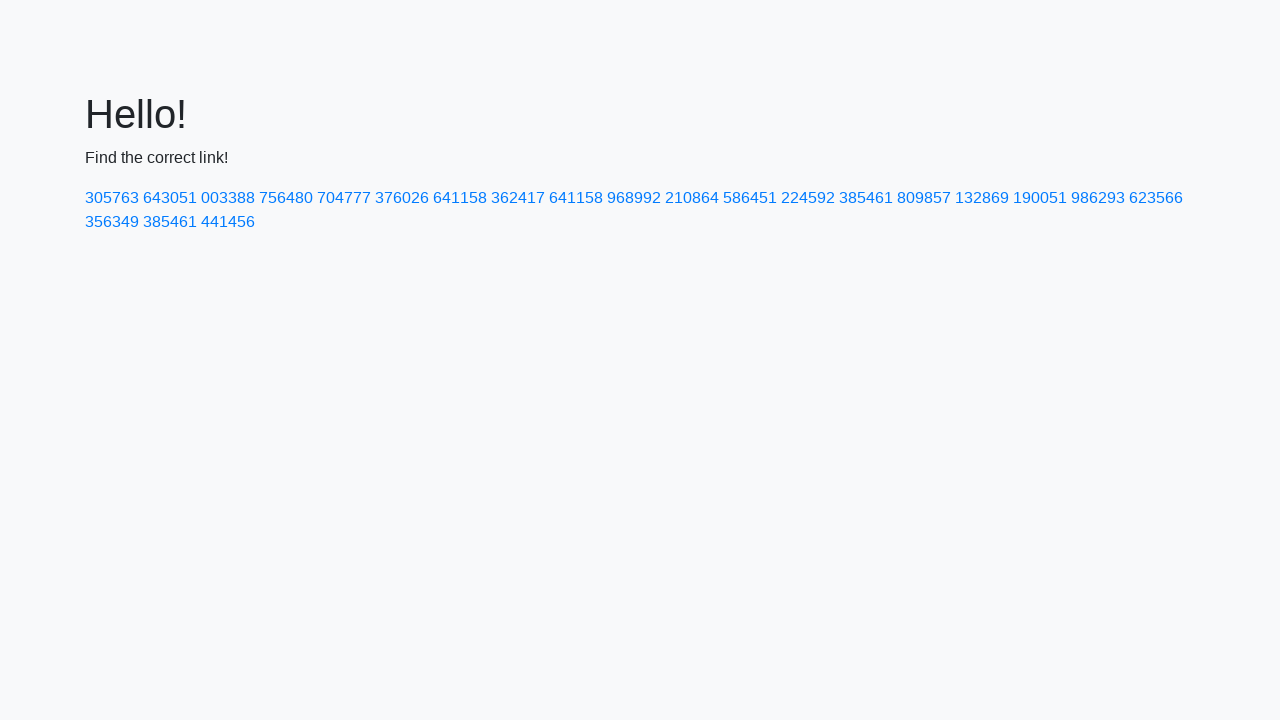

Calculated secret link text value: 224592
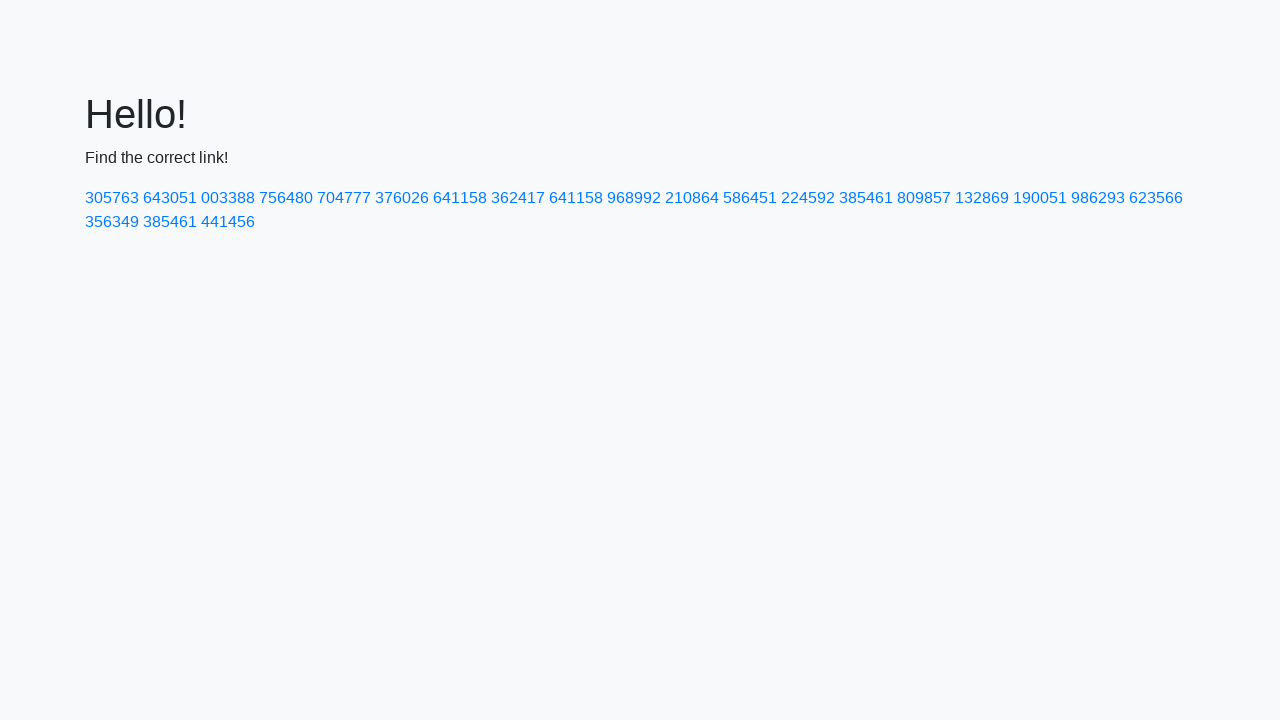

Clicked link with calculated text value '224592' at (808, 198) on text=224592
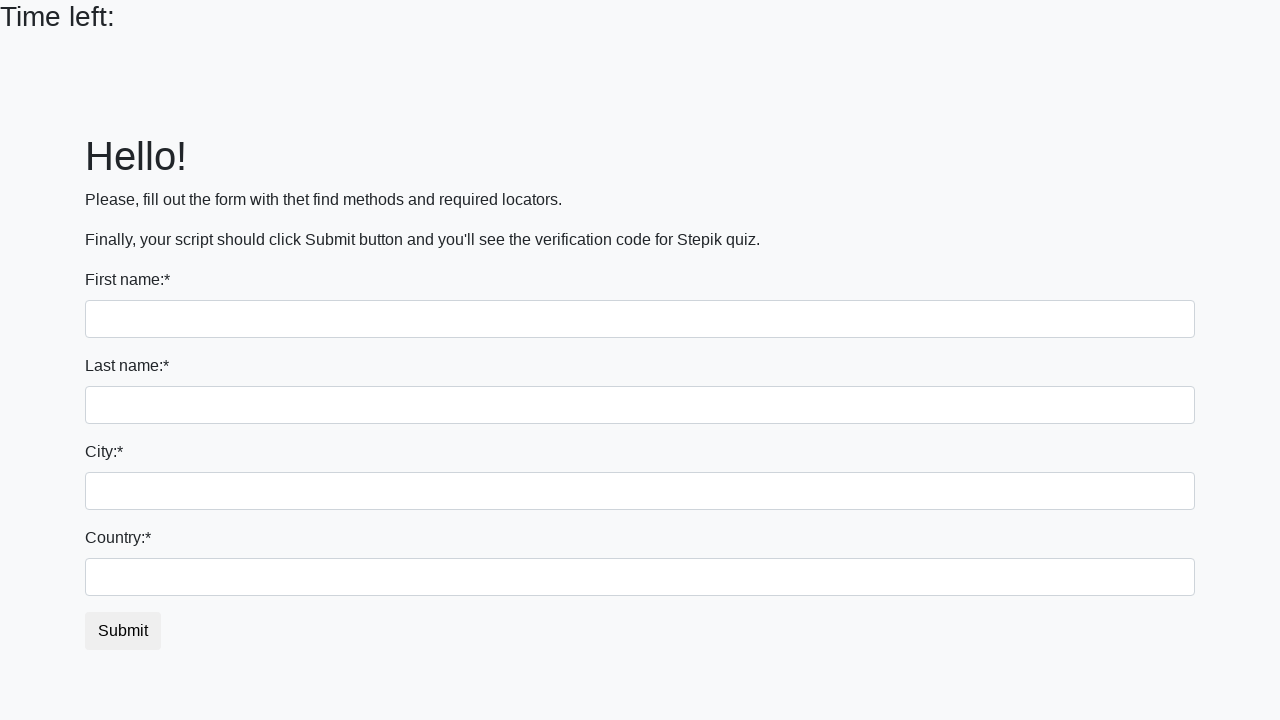

Form page loaded and input fields are visible
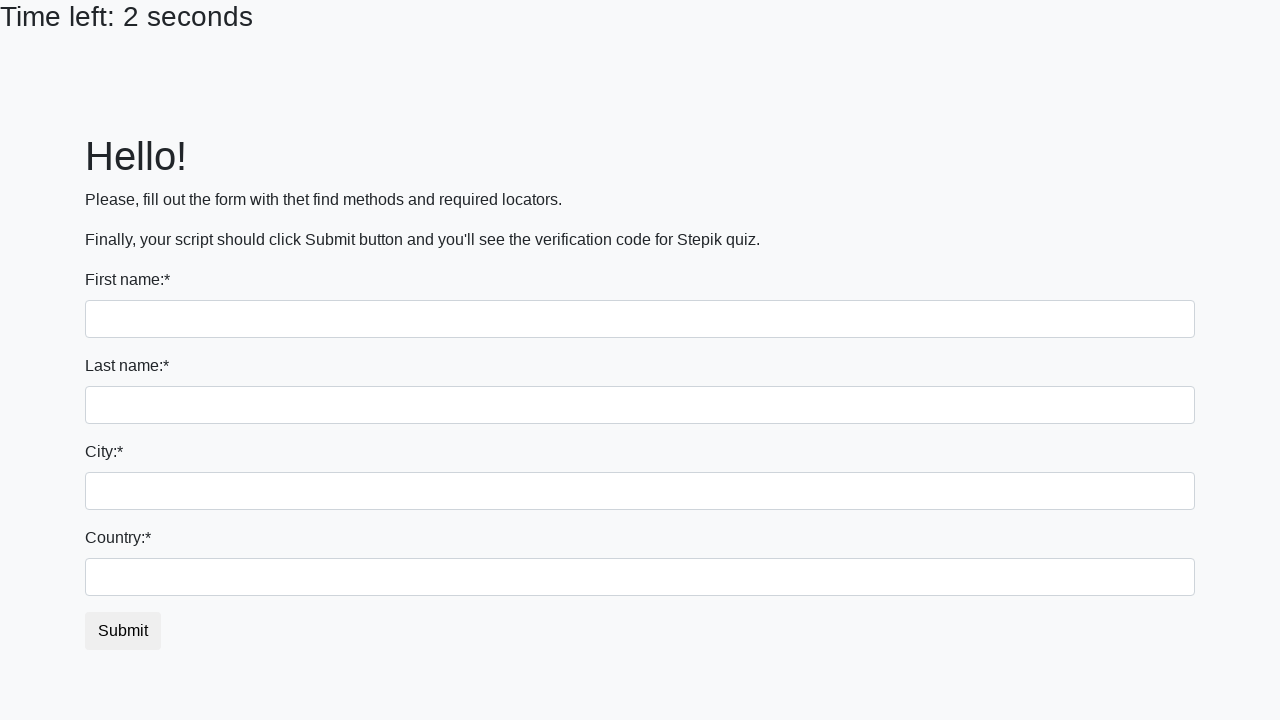

Filled first name field with 'Ivan' on input >> nth=0
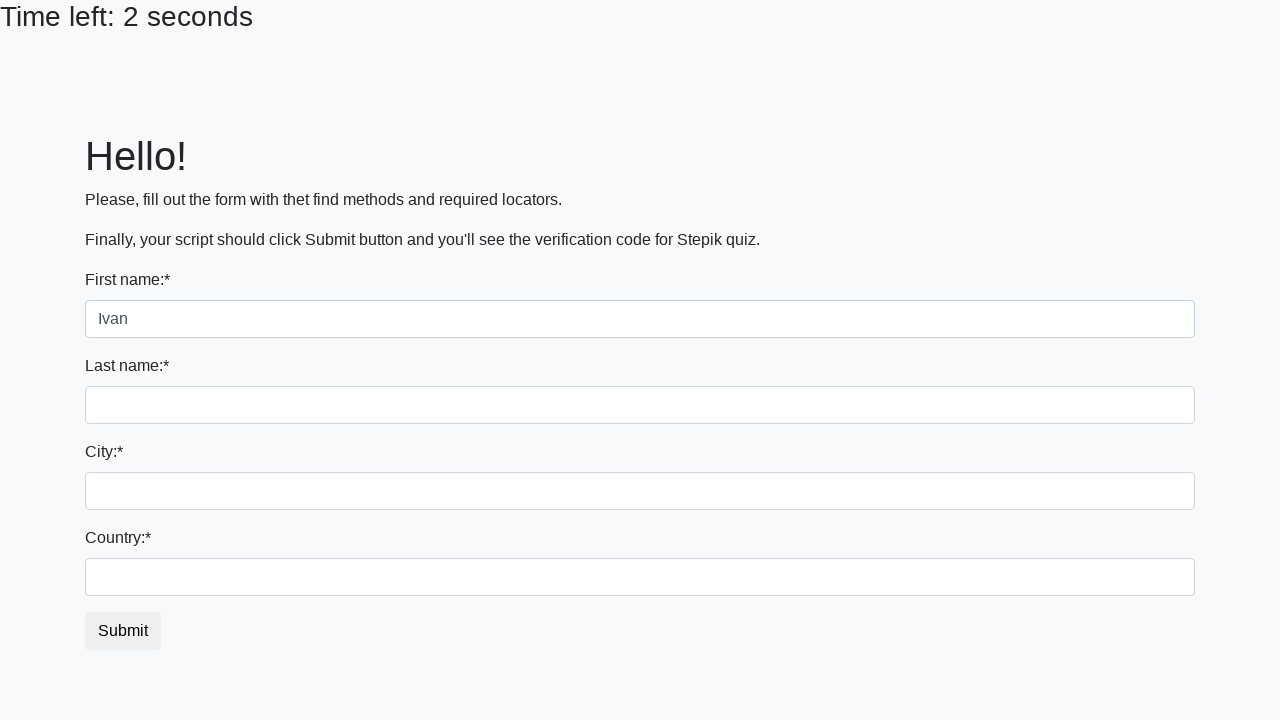

Filled last name field with 'Petrov' on input[name='last_name']
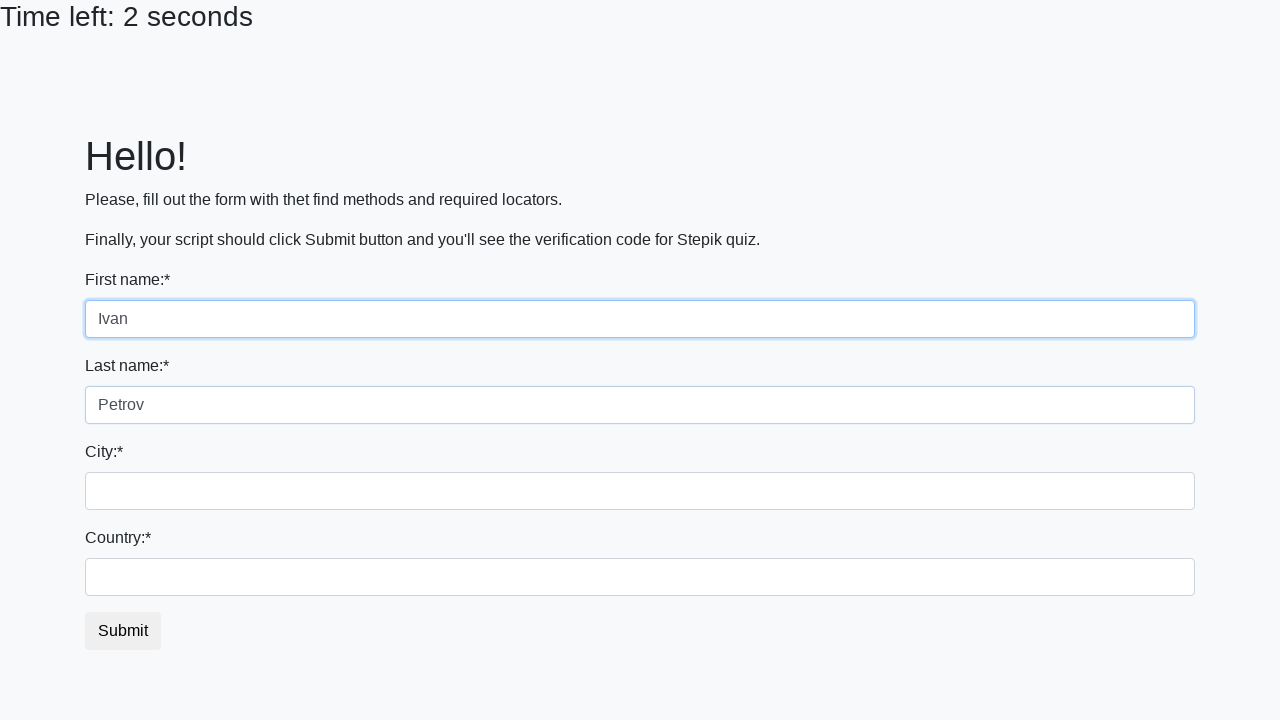

Filled city field with 'Smolensk' on .city
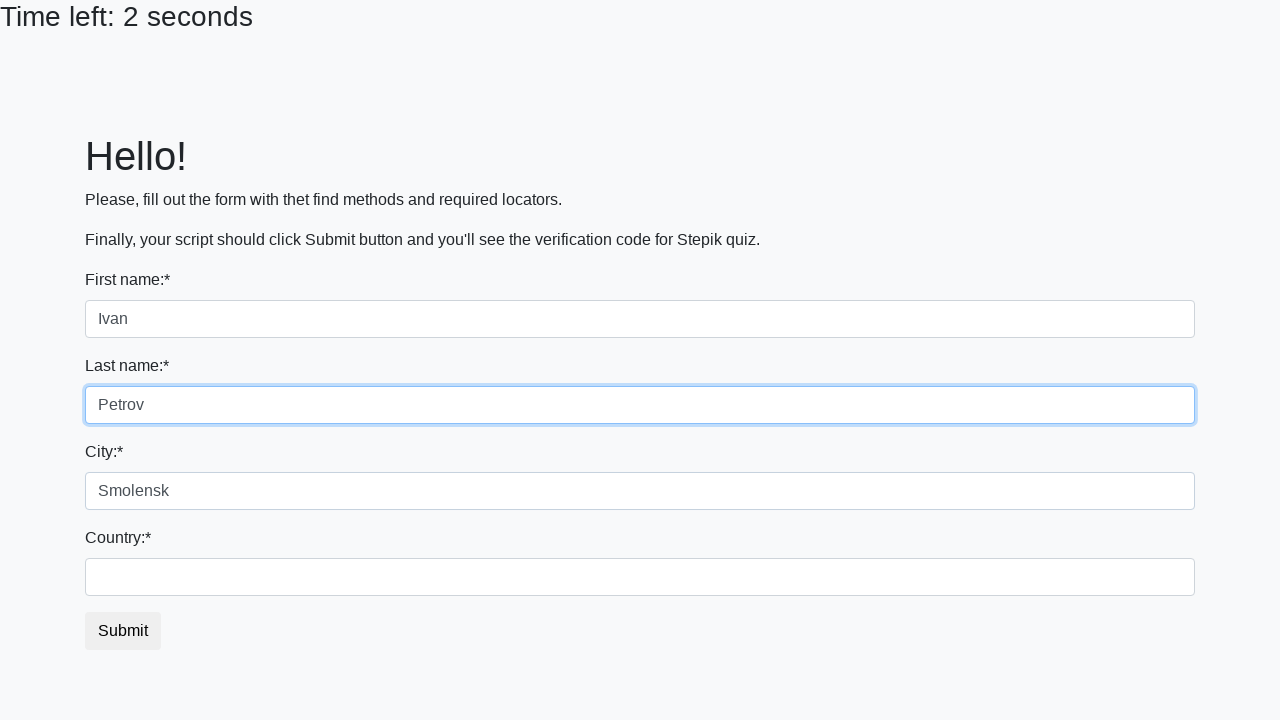

Filled country field with 'Russia' on #country
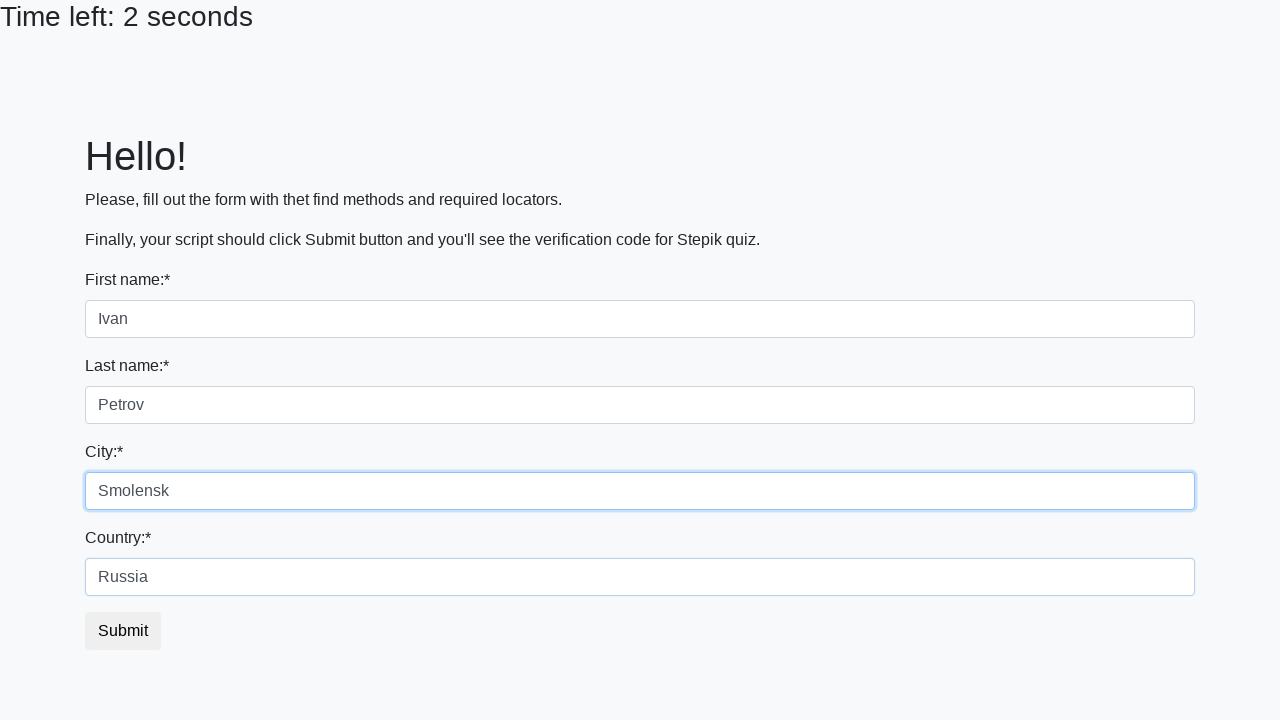

Clicked submit button to complete form submission at (123, 631) on button.btn
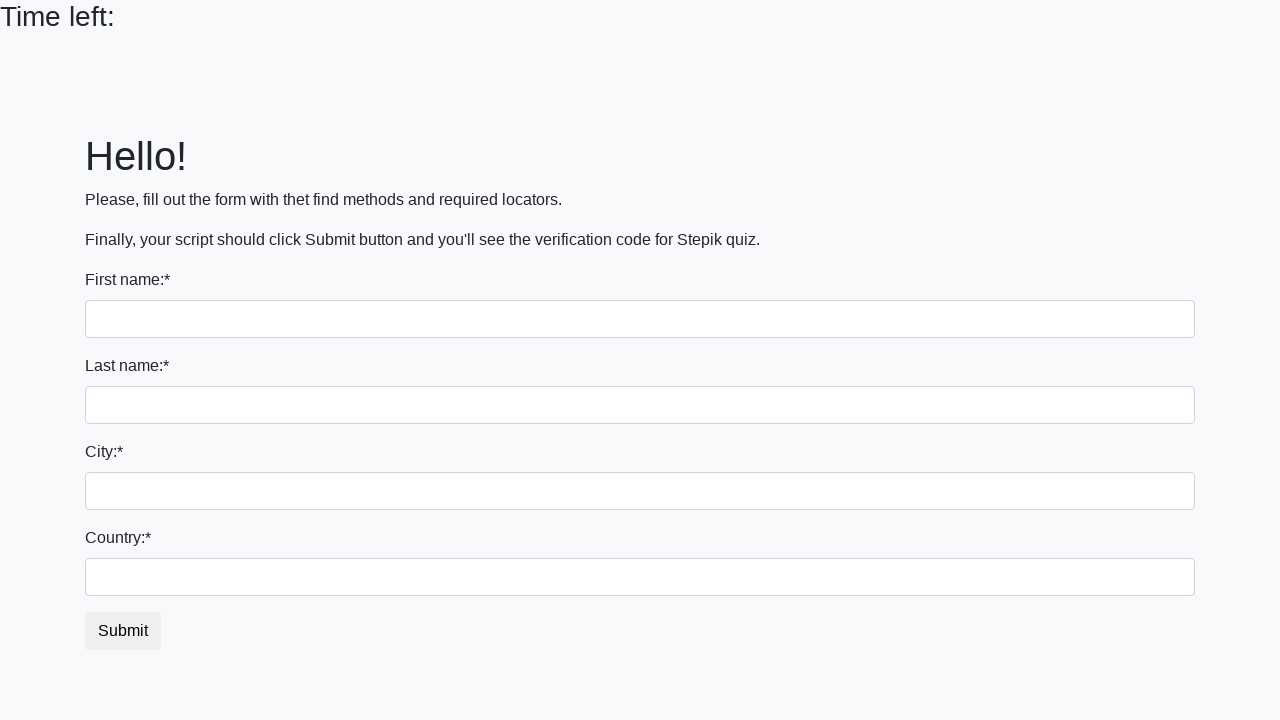

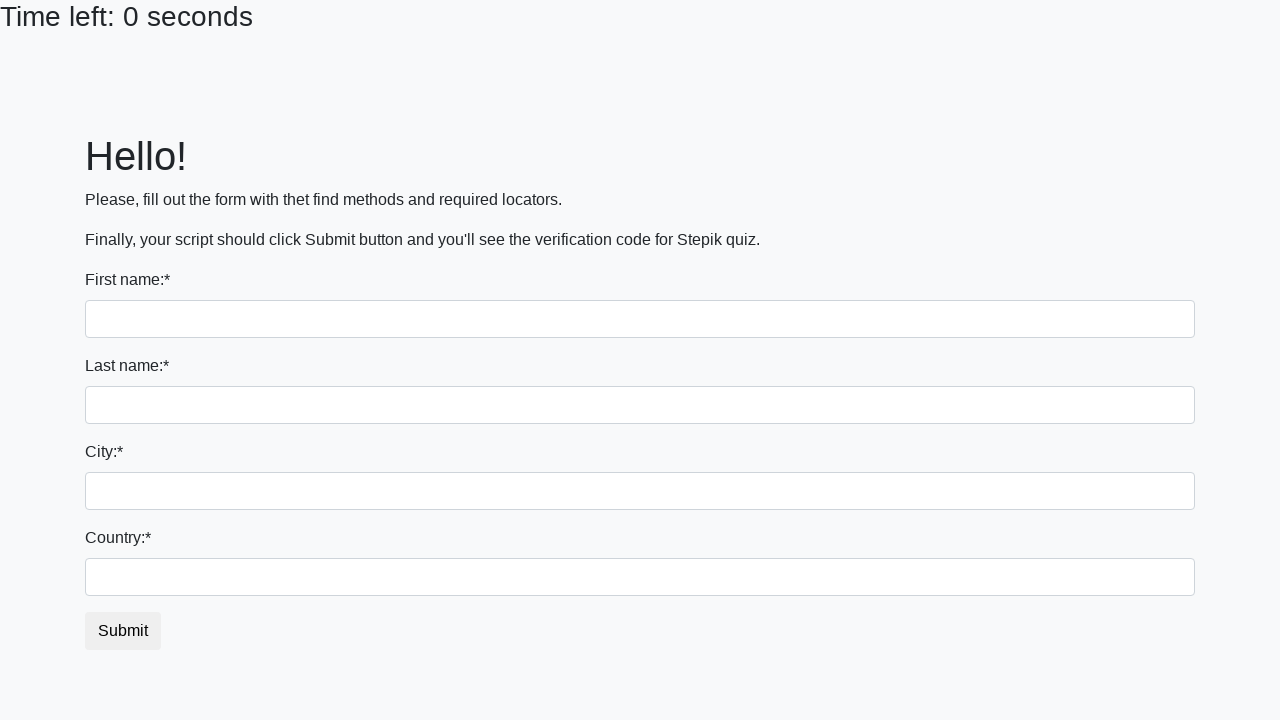